Tests various button interaction types including double-click, right-click, and regular click on a demo page

Starting URL: https://demoqa.com/

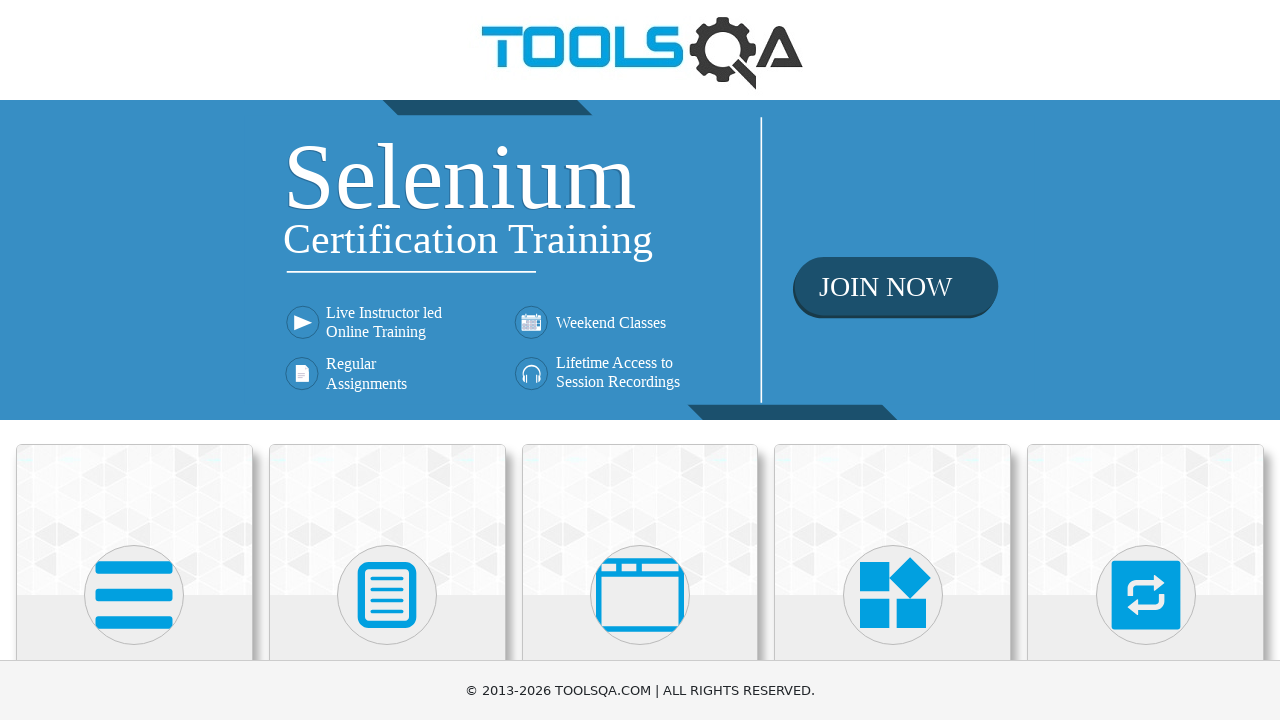

Clicked on Elements section to navigate at (134, 360) on text=Elements
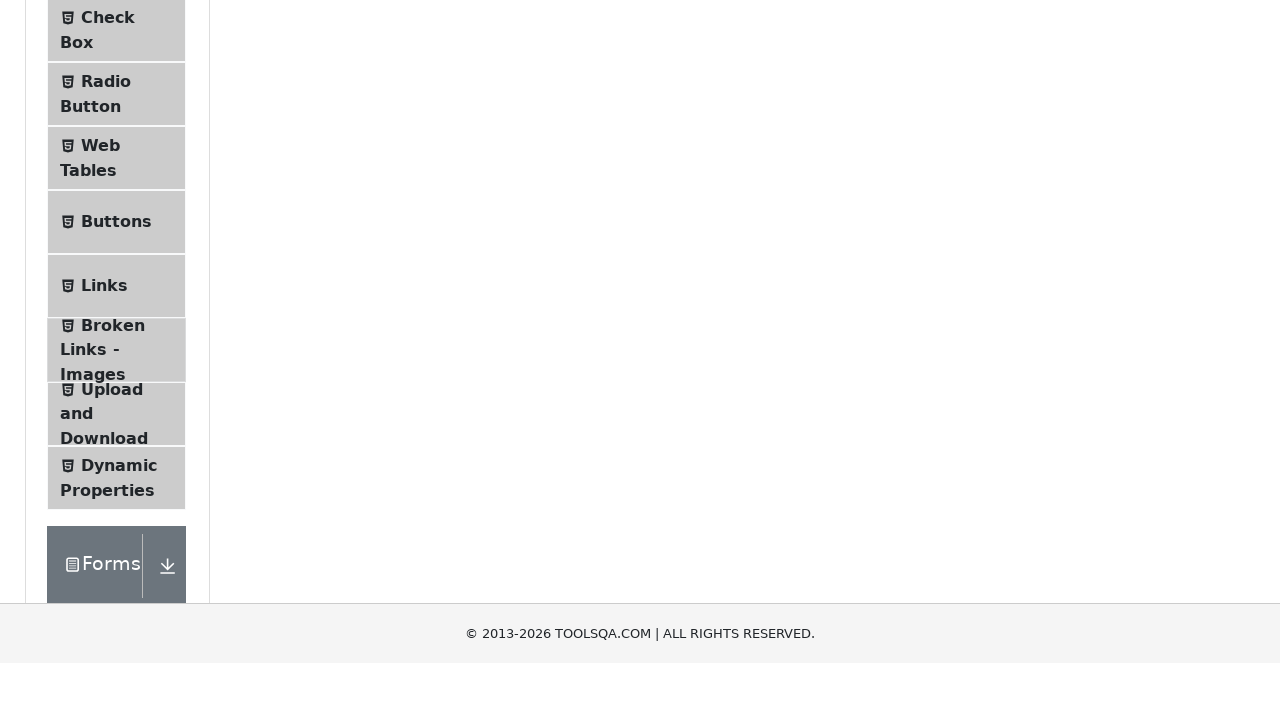

Clicked on Buttons section at (116, 517) on text=Buttons
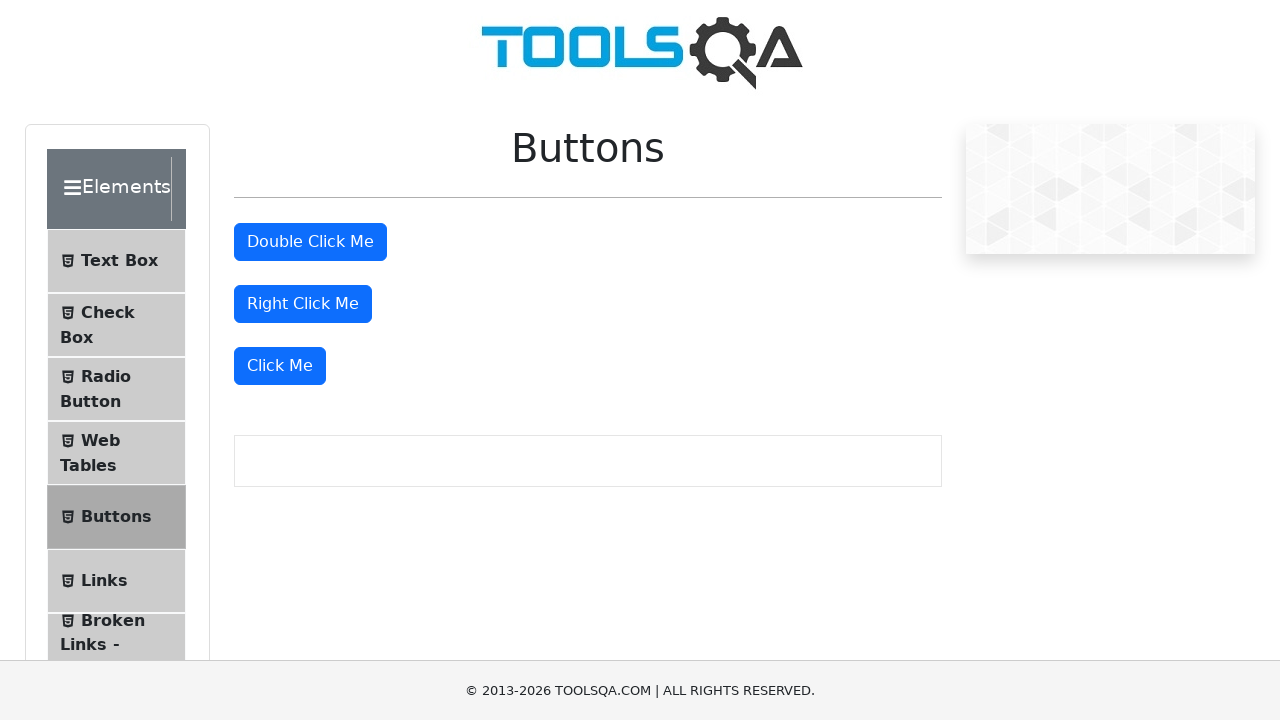

Double-clicked the 'Double Click Me' button at (310, 242) on button:has-text('Double Click Me')
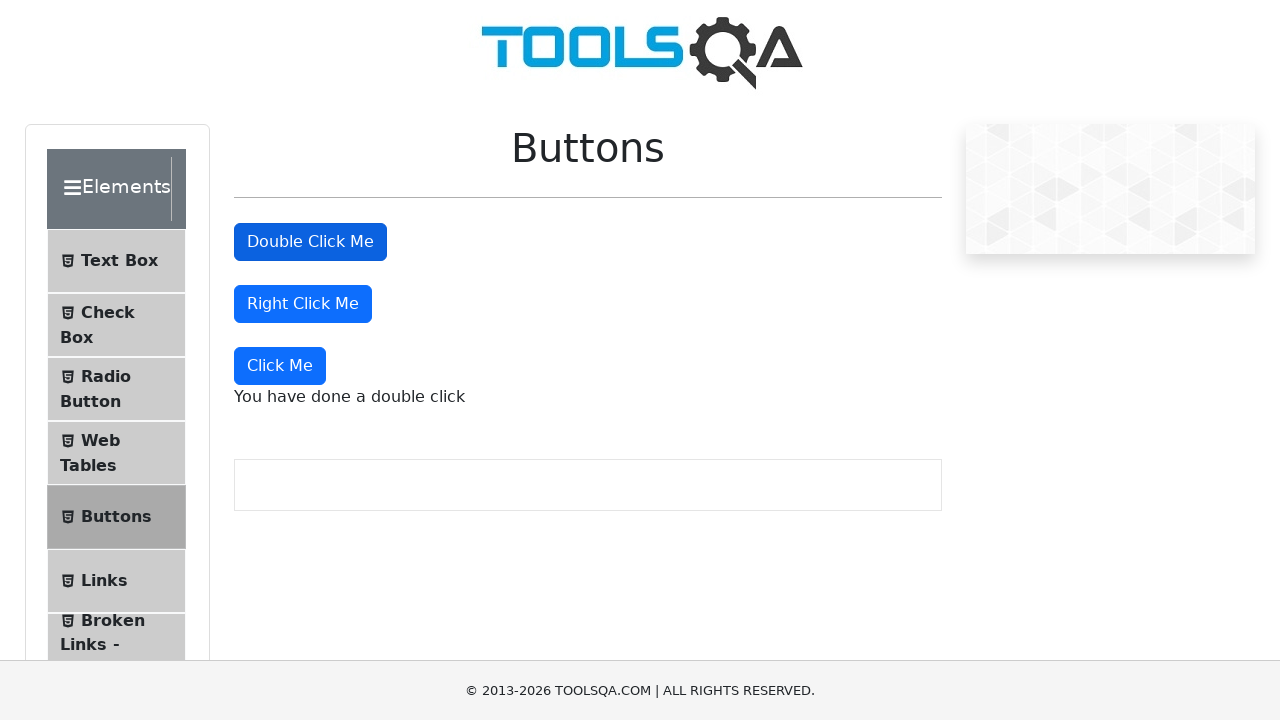

Right-clicked the 'Right Click Me' button at (303, 304) on button:has-text('Right Click Me')
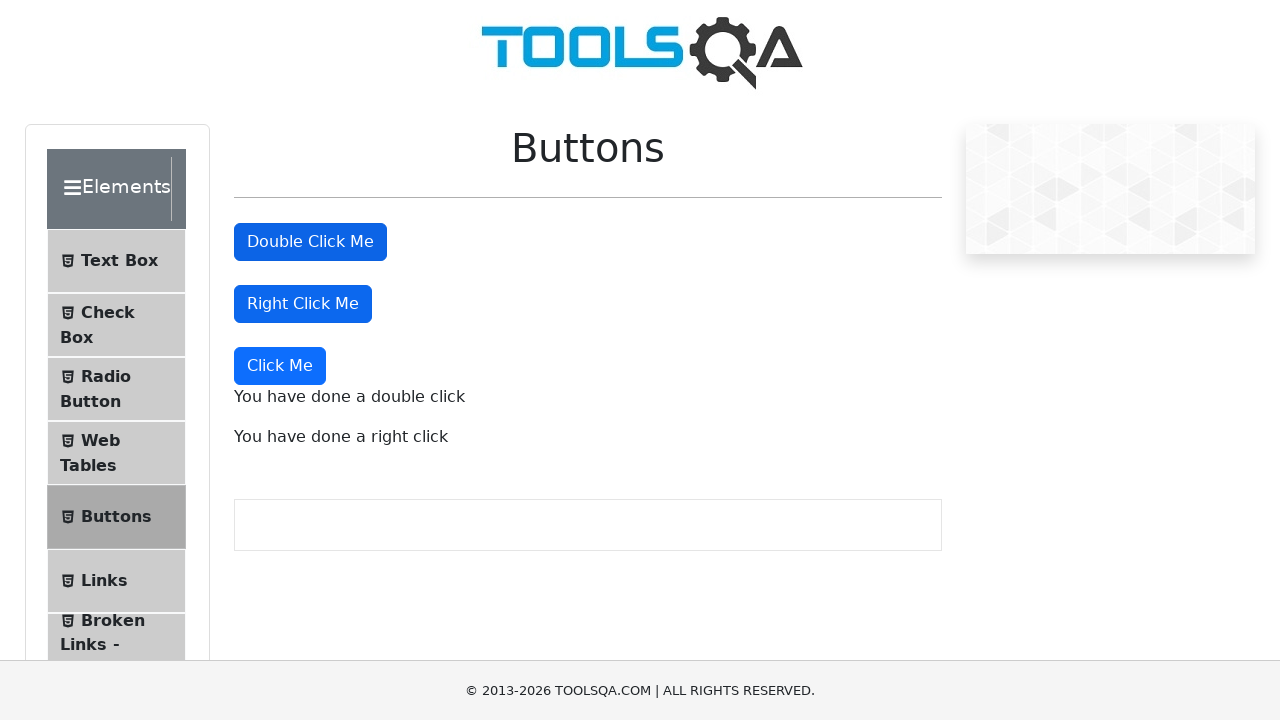

Clicked the 'Click Me' button at (280, 366) on button:has-text('Click Me'):not(:has-text('Double')):not(:has-text('Right'))
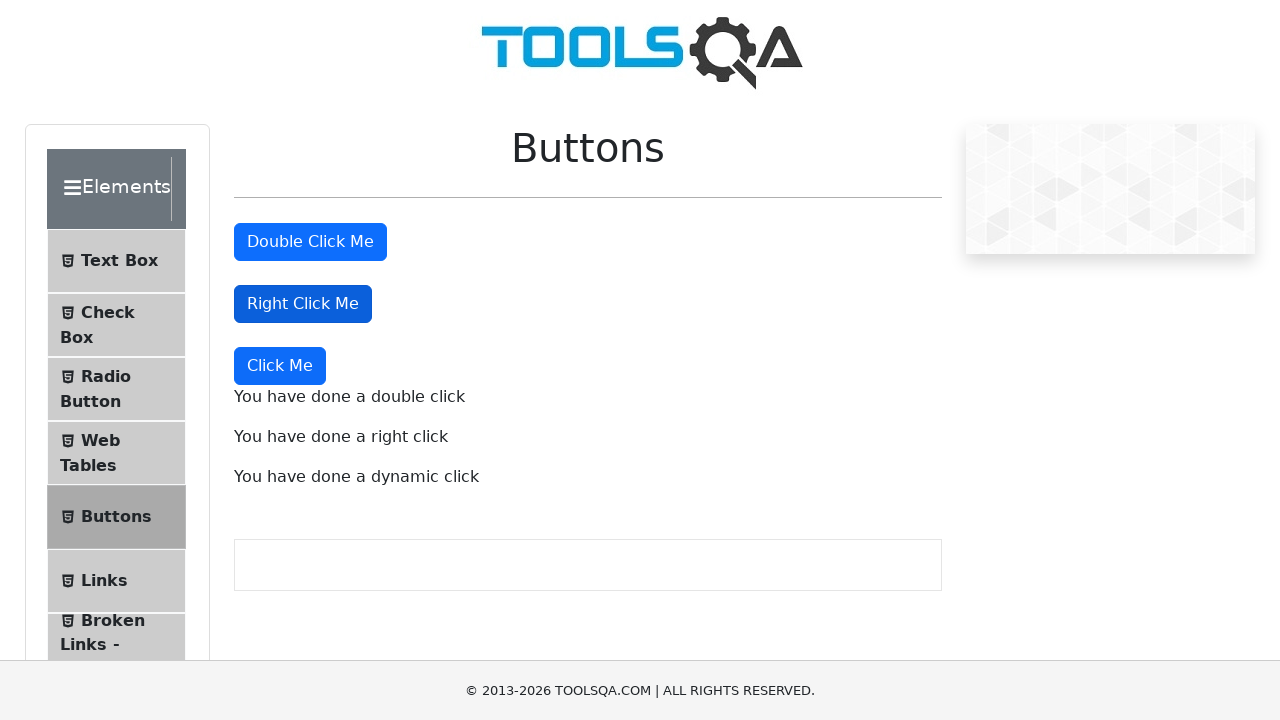

Double-click message appeared on page
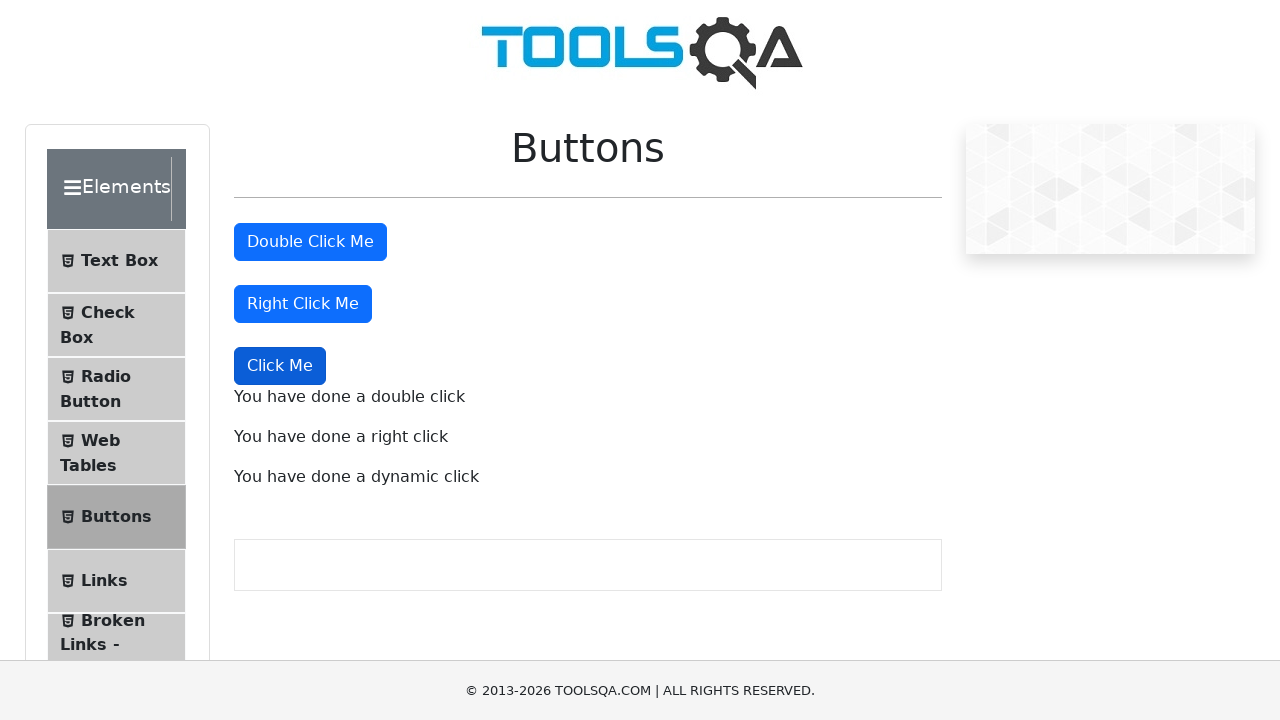

Right-click message appeared on page
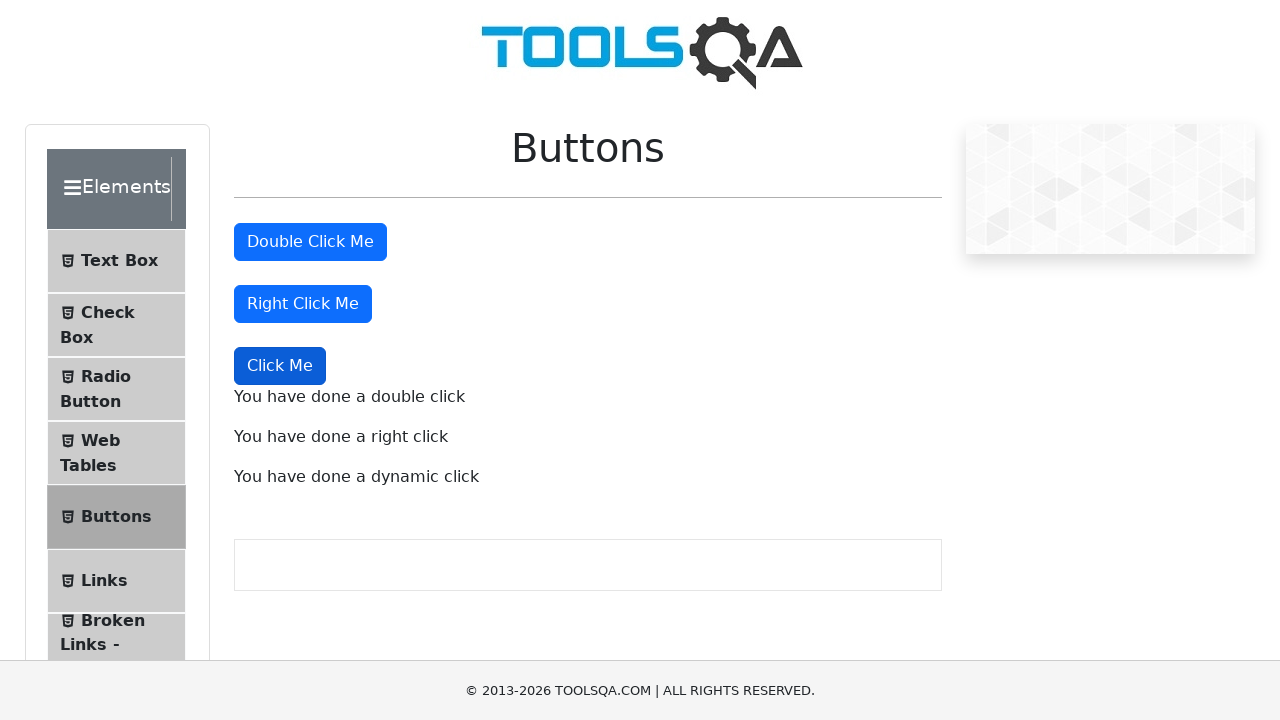

Dynamic click message appeared on page
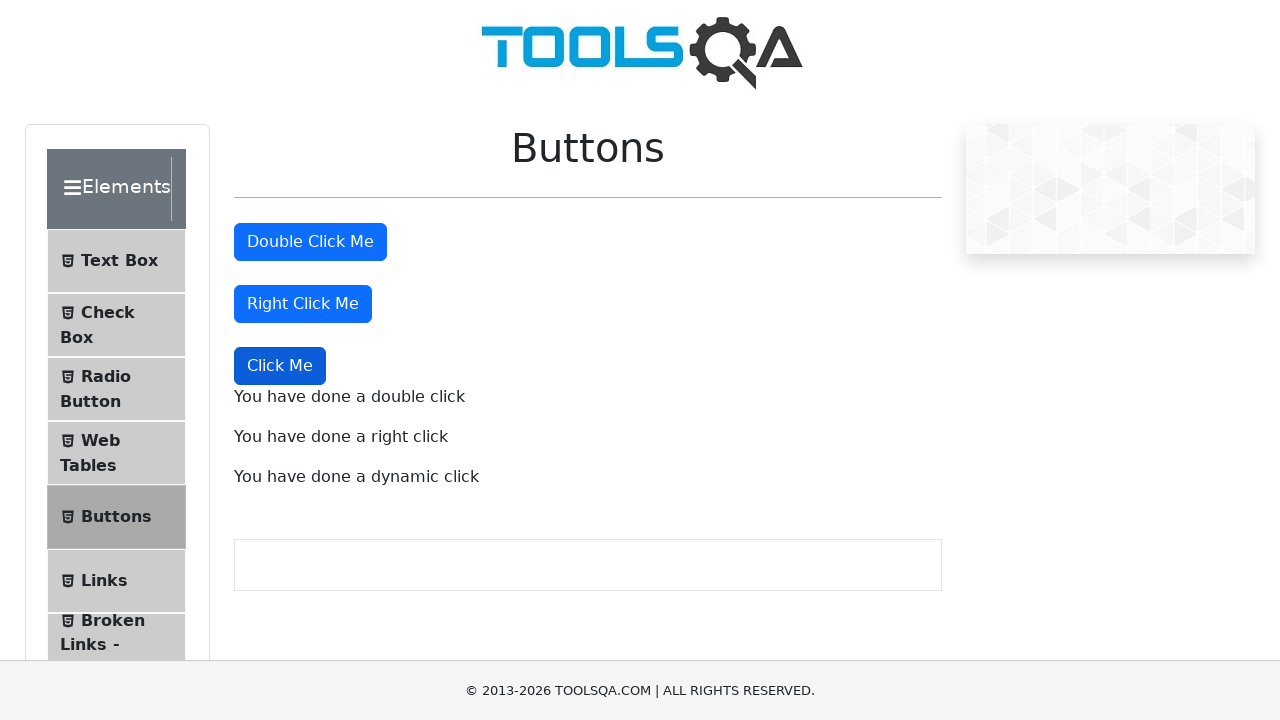

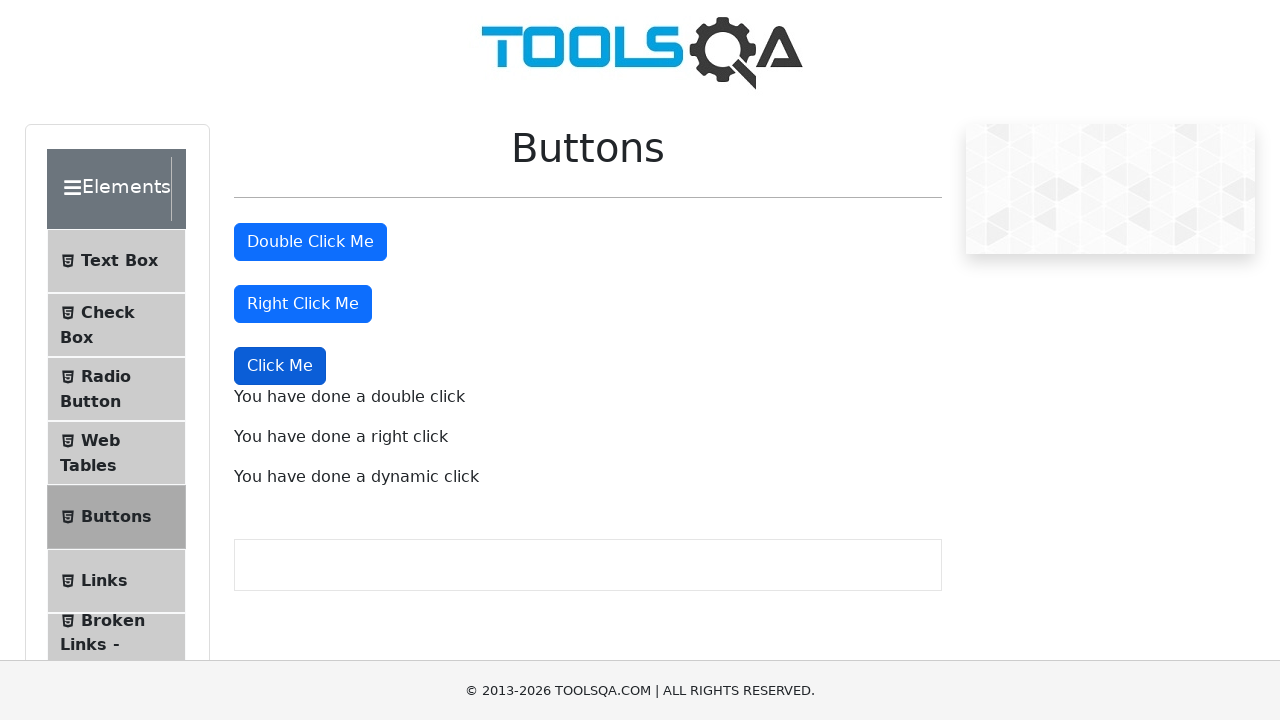